Tests that clicking the Add Element button creates one delete button

Starting URL: https://the-internet.herokuapp.com/add_remove_elements/

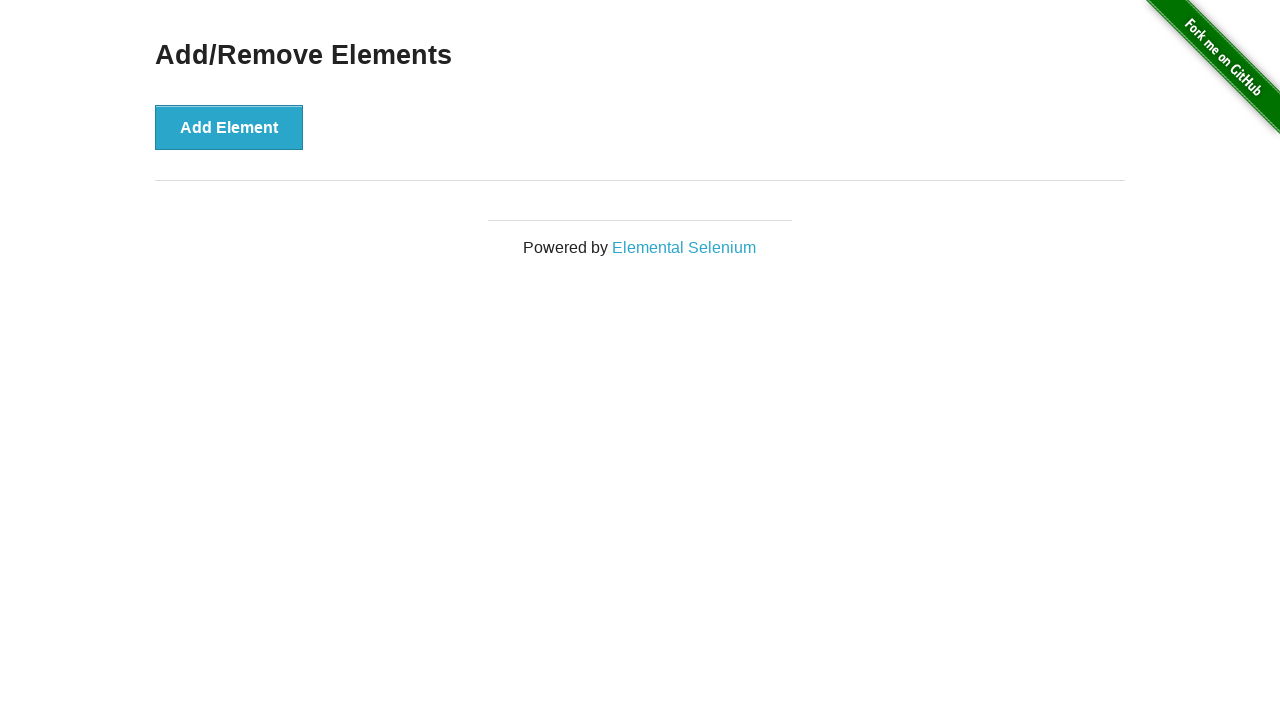

Clicked Add Element button at (229, 127) on button[onclick='addElement()']
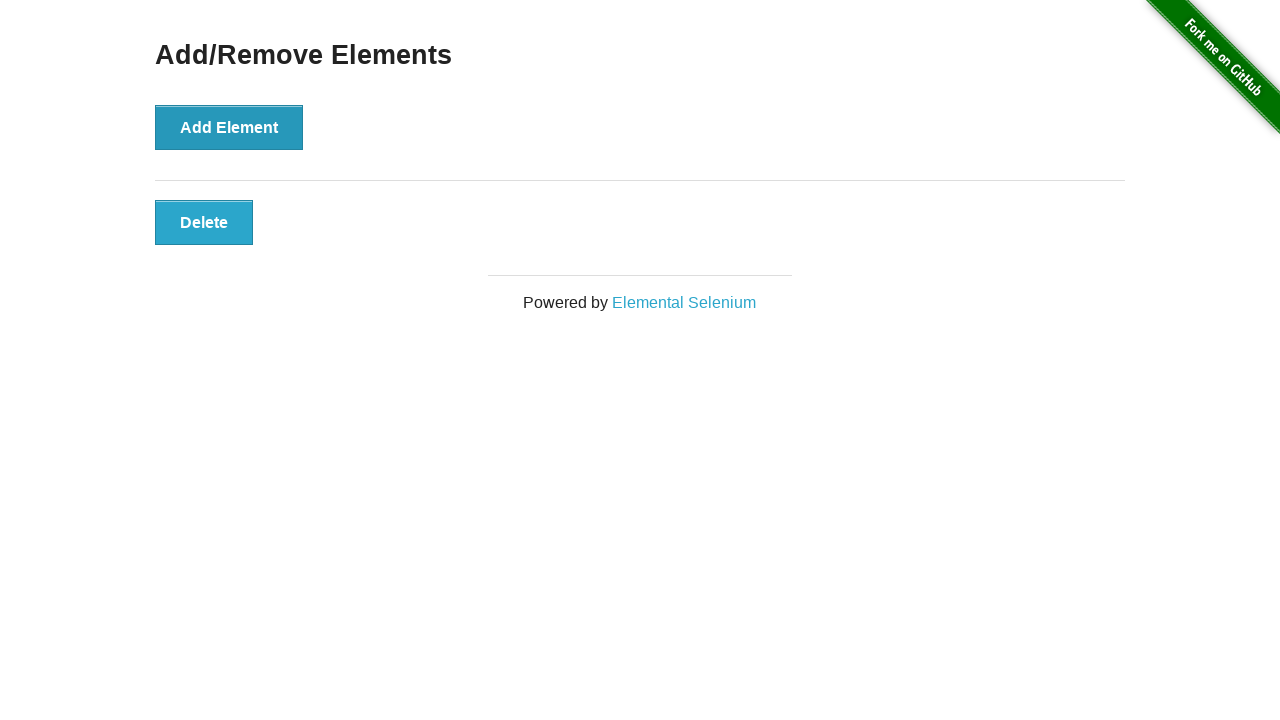

Verified one delete button is present
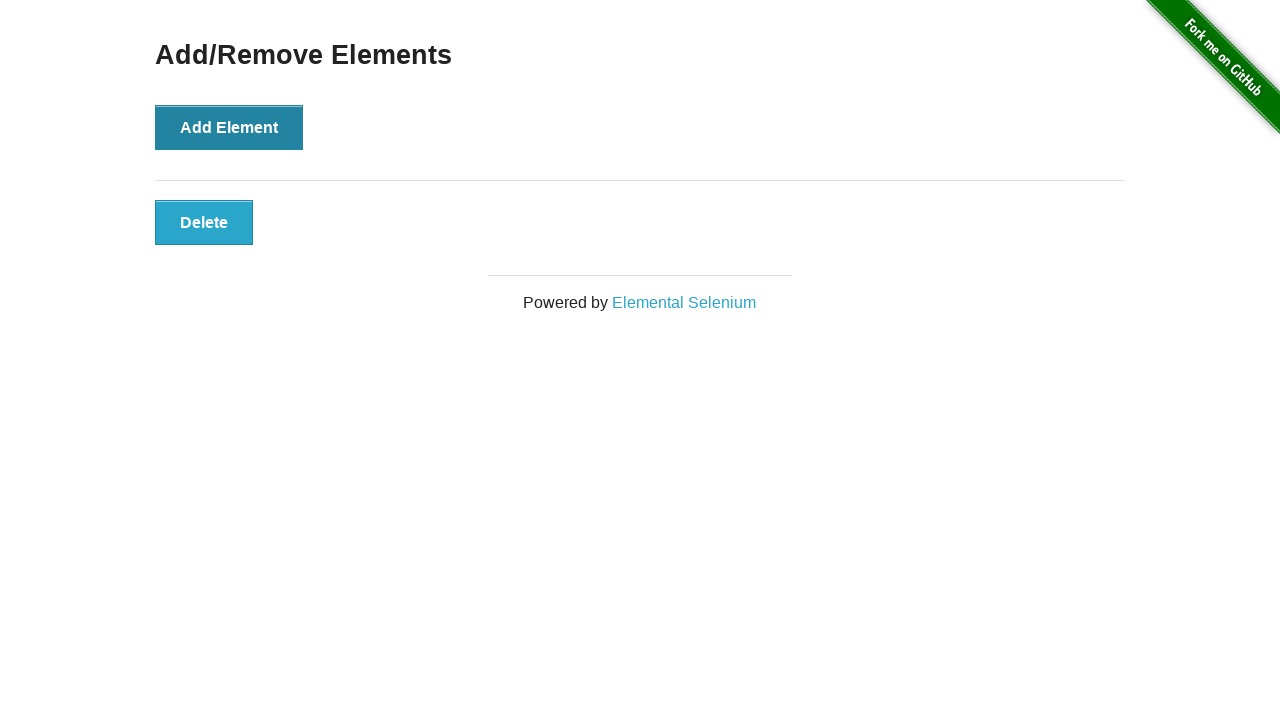

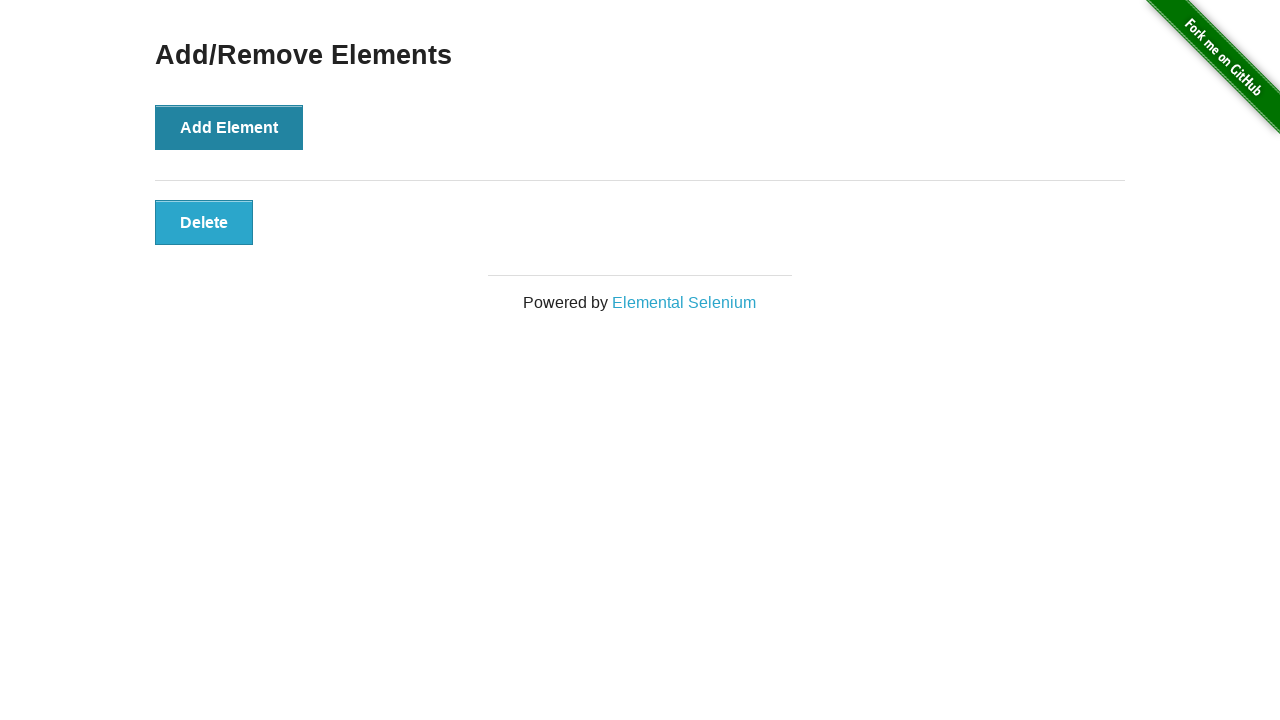